Tests closing a modal dialog by clicking the OK button

Starting URL: https://testpages.eviltester.com/styled/alerts/fake-alert-test.html

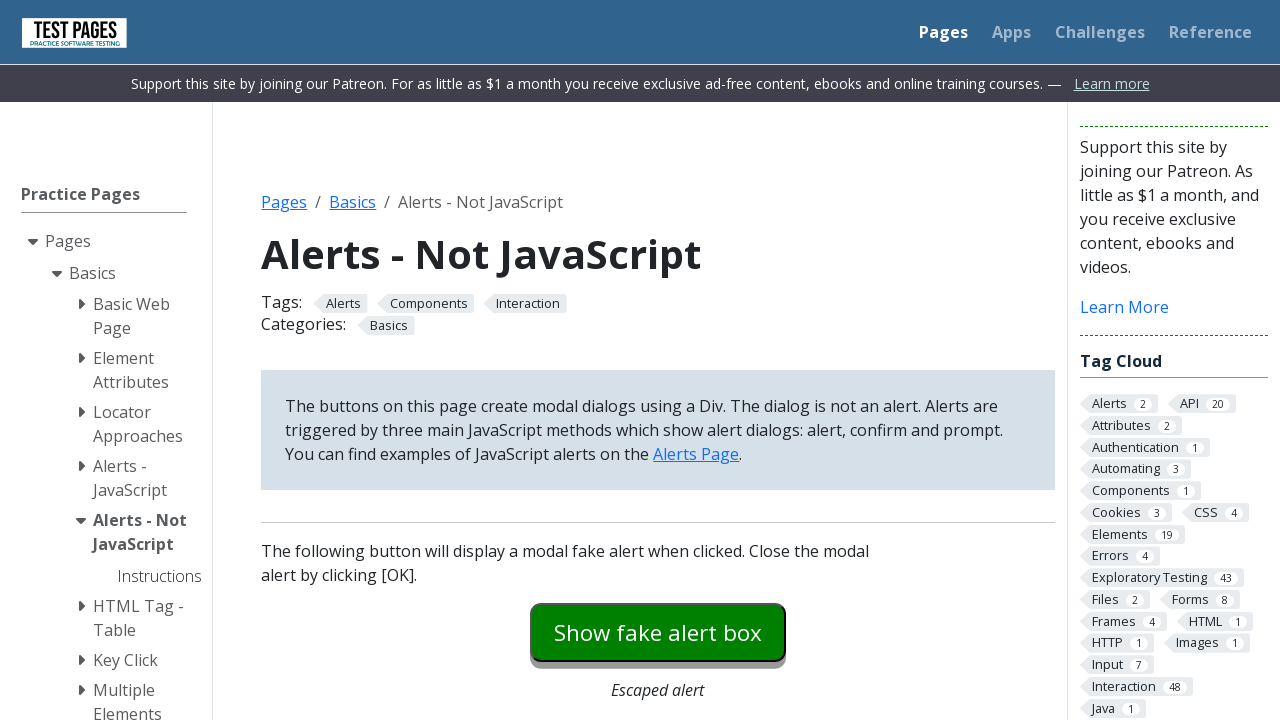

Navigated to fake alert test page
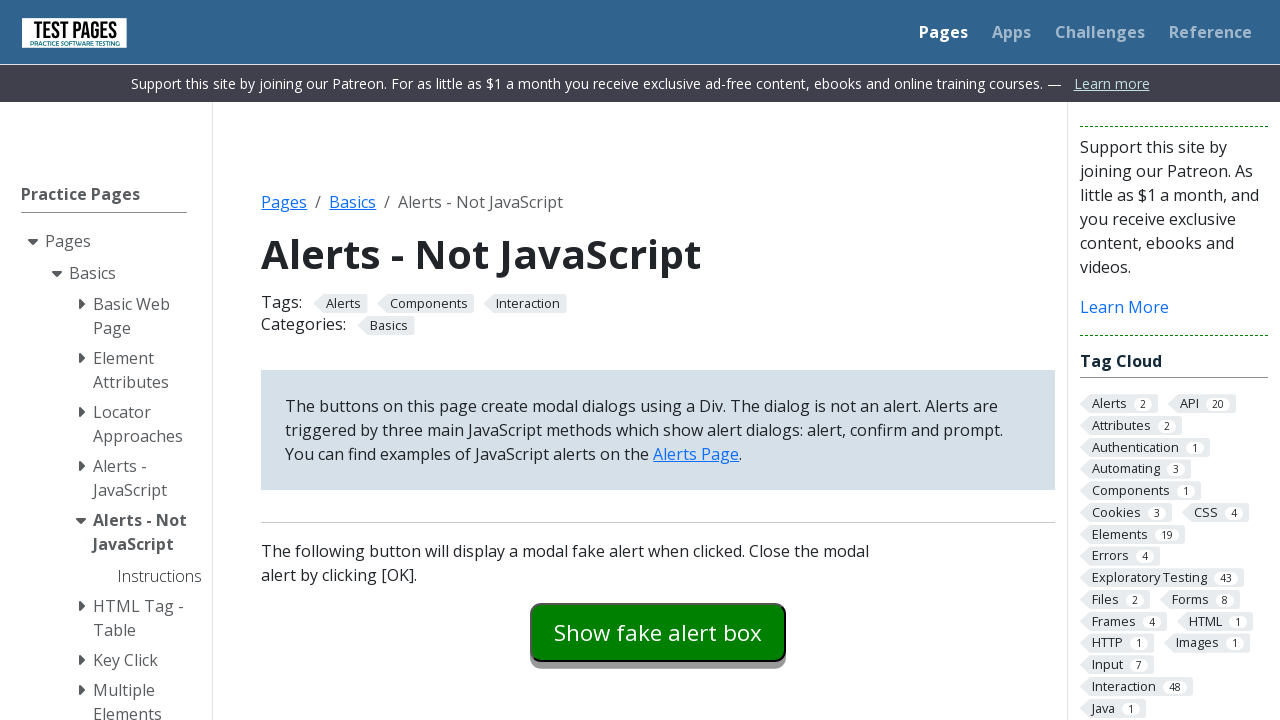

Clicked button to trigger modal dialog at (658, 360) on #modaldialog
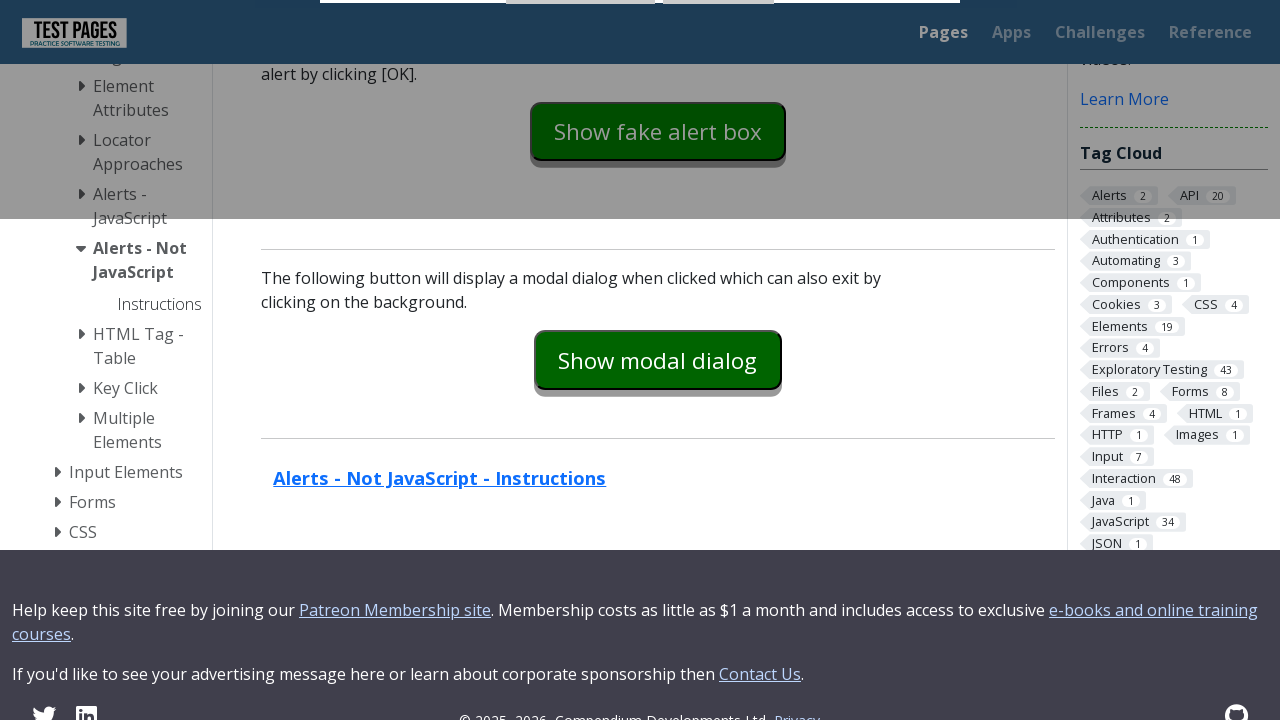

Modal dialog appeared with text
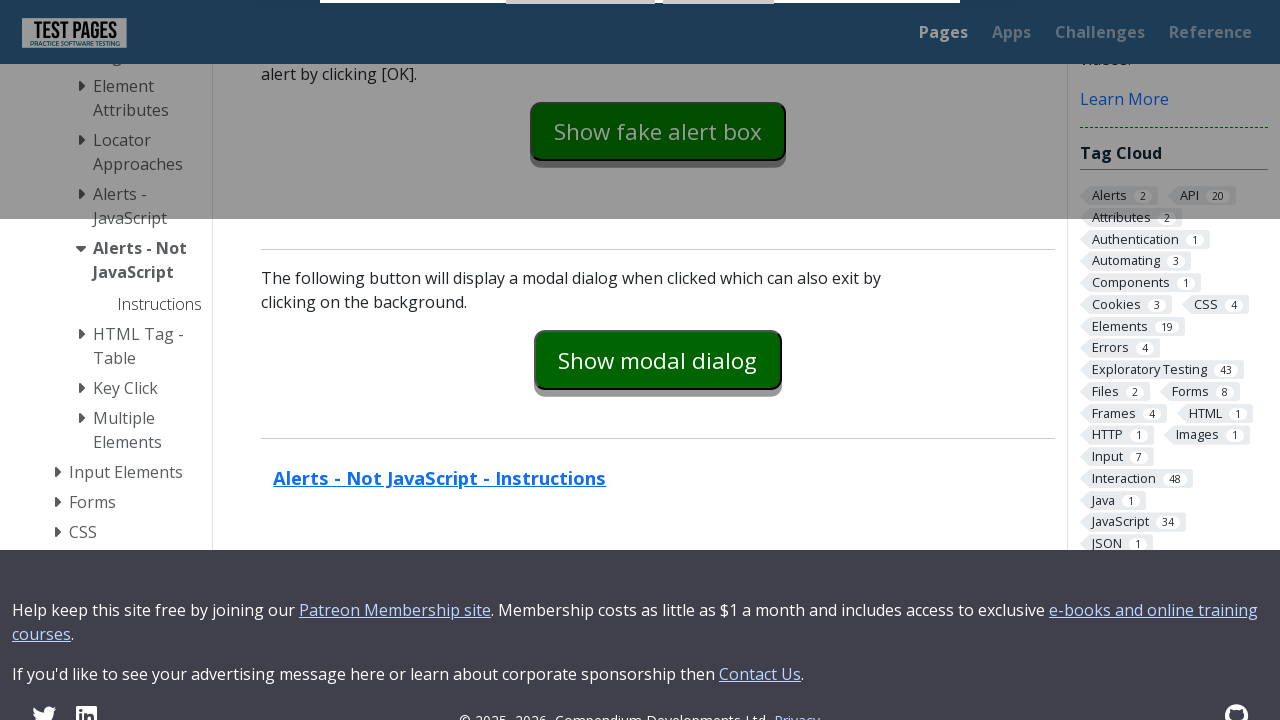

Clicked OK button to close modal dialog at (719, 27) on #dialog-ok
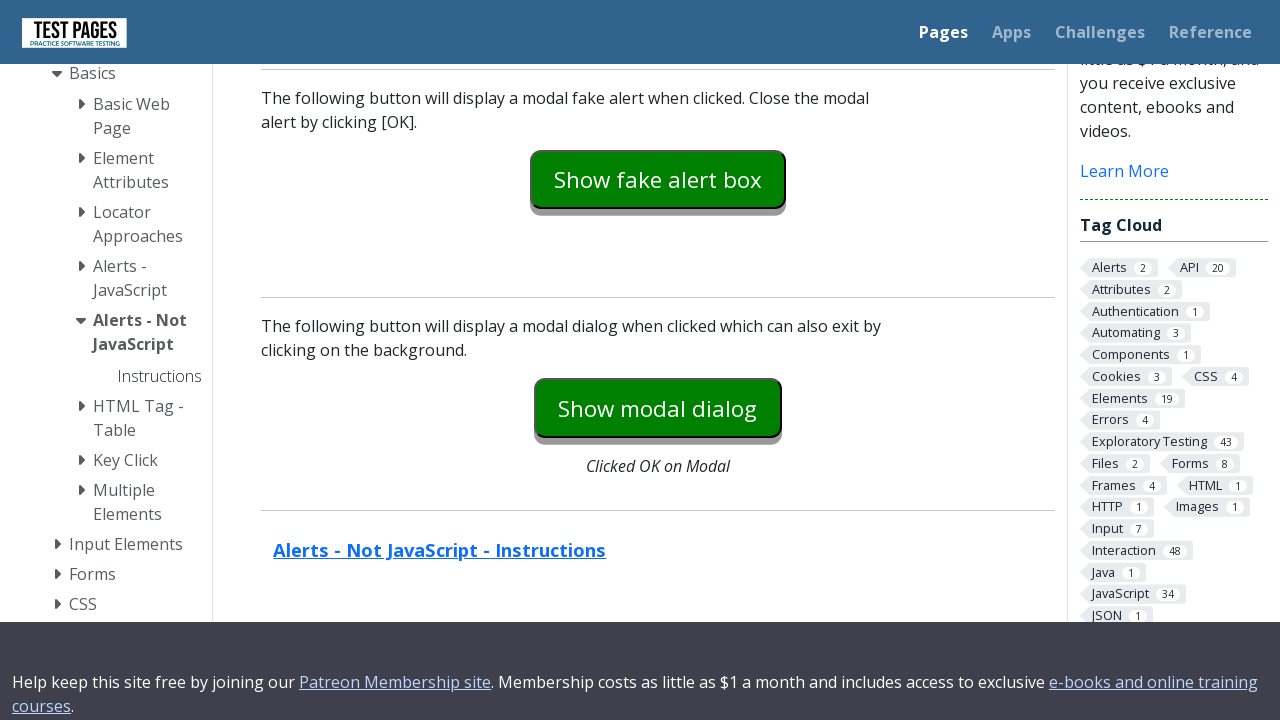

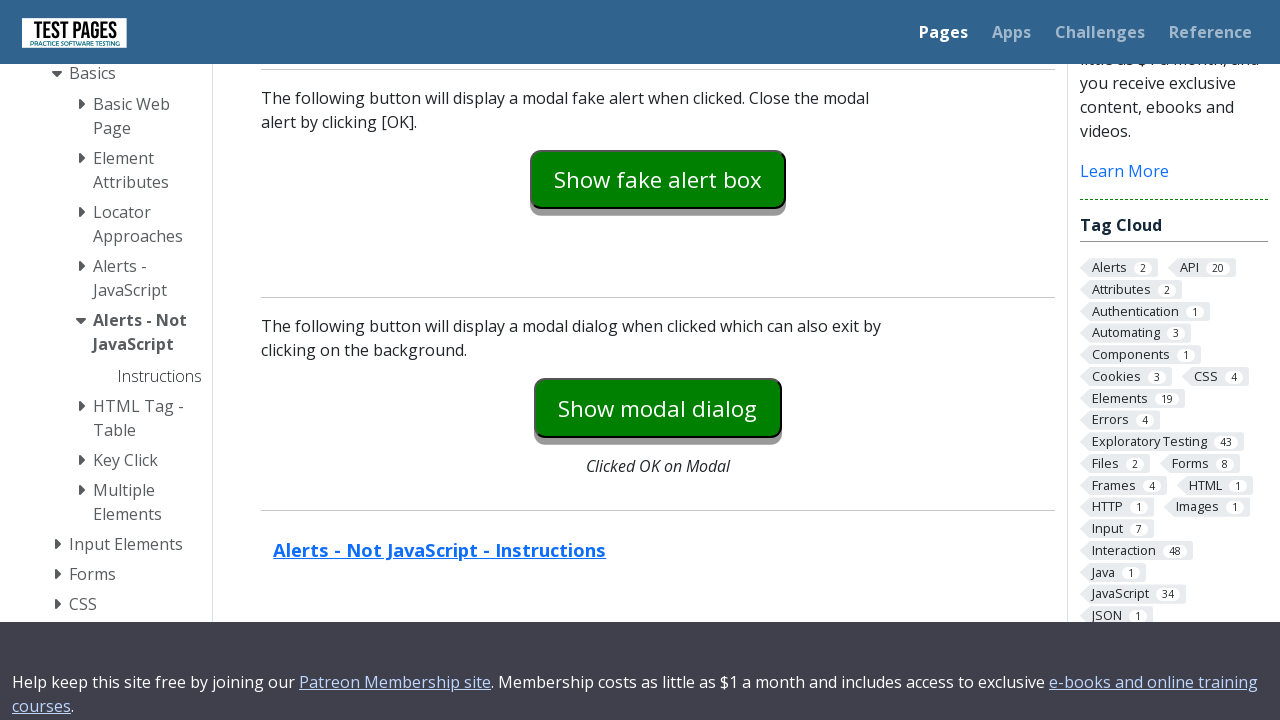